Tests the contact form functionality on demoblaze.com by clicking the Contact link, filling in email, name, and message fields, then submitting the form.

Starting URL: https://demoblaze.com/

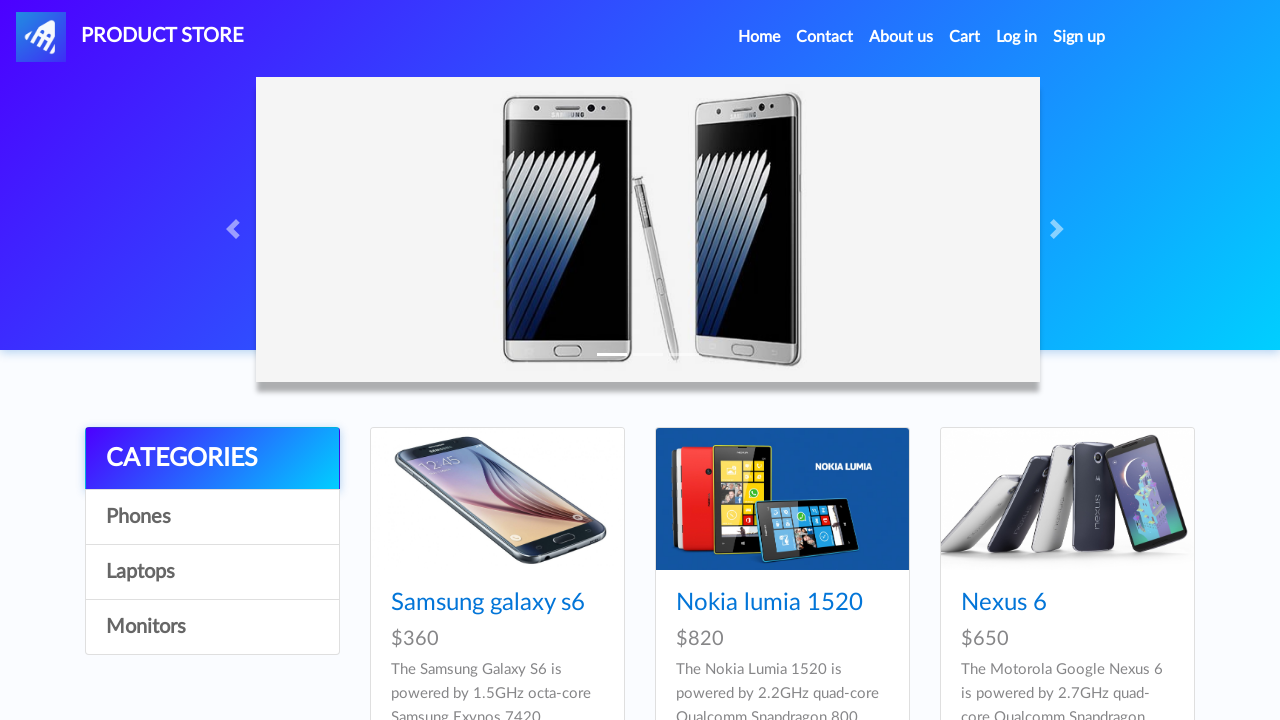

Clicked Contact link in navbar at (825, 37) on xpath=//*[@id='navbarExample']/ul/li[2]/a
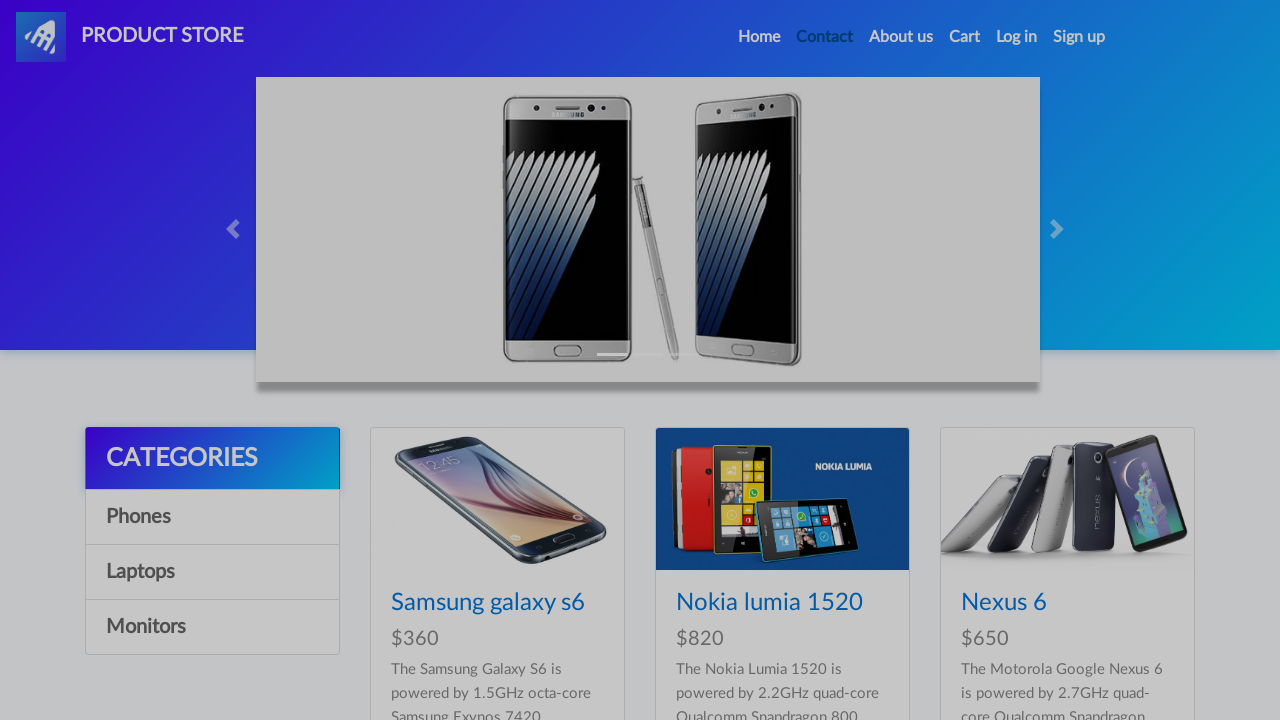

Contact modal appeared with email field visible
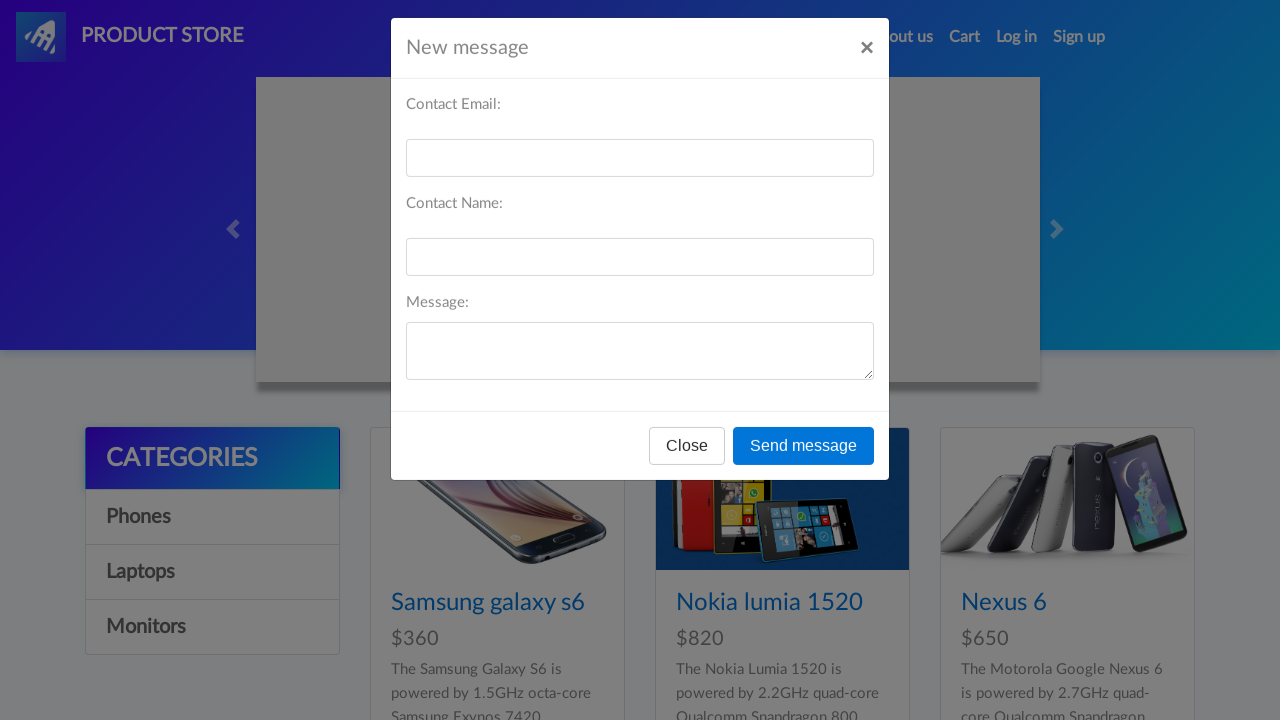

Filled email field with 'johndoe_test@gmail.com' on #recipient-email
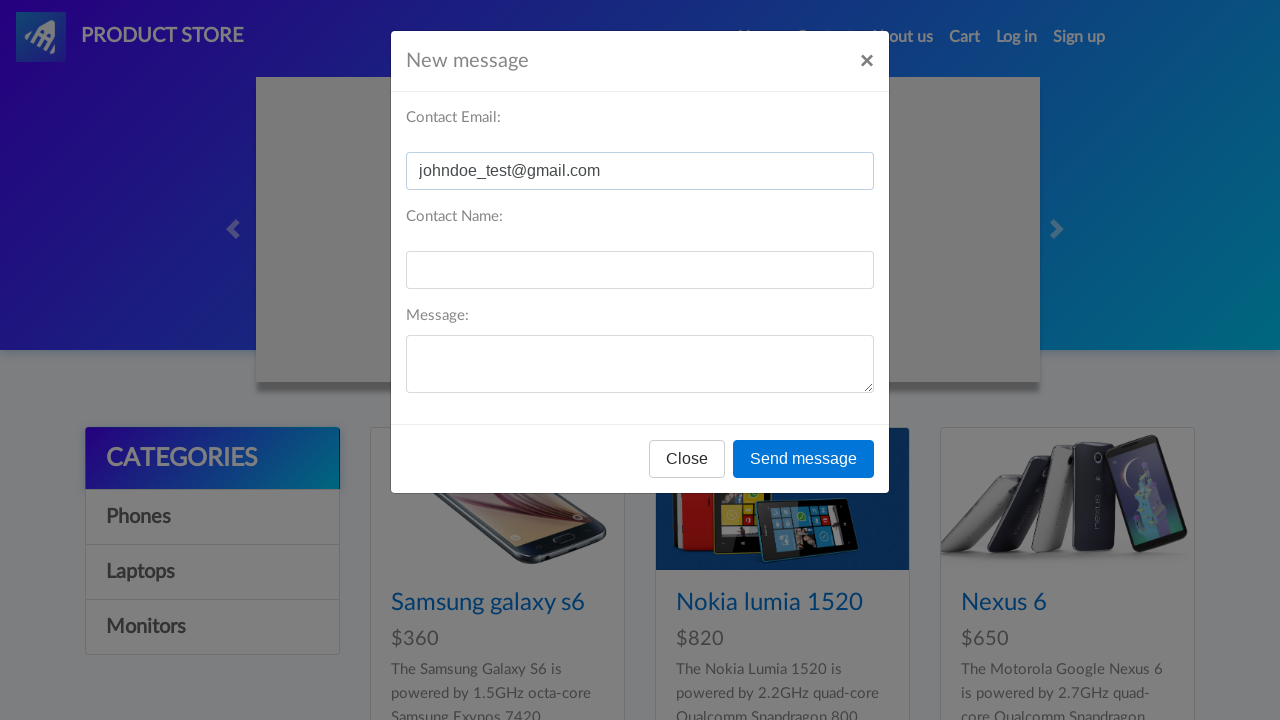

Filled name field with 'John Doe' on #recipient-name
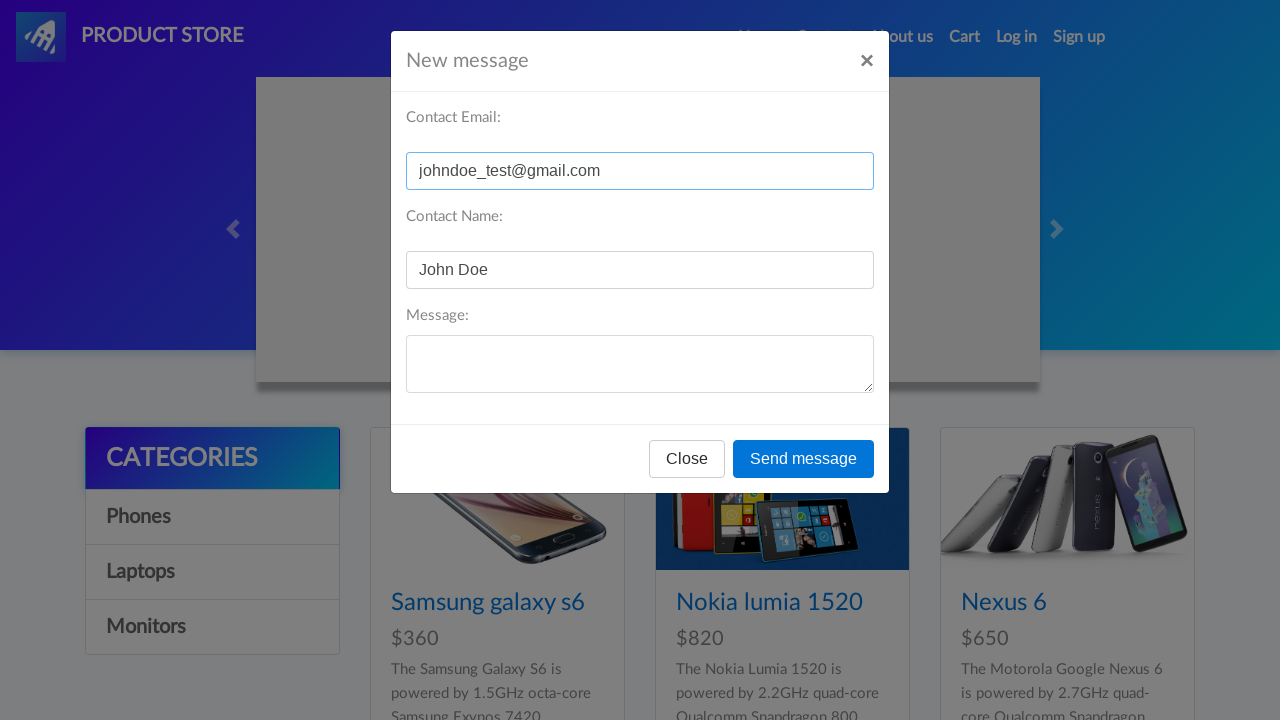

Filled message field with test message on #message-text
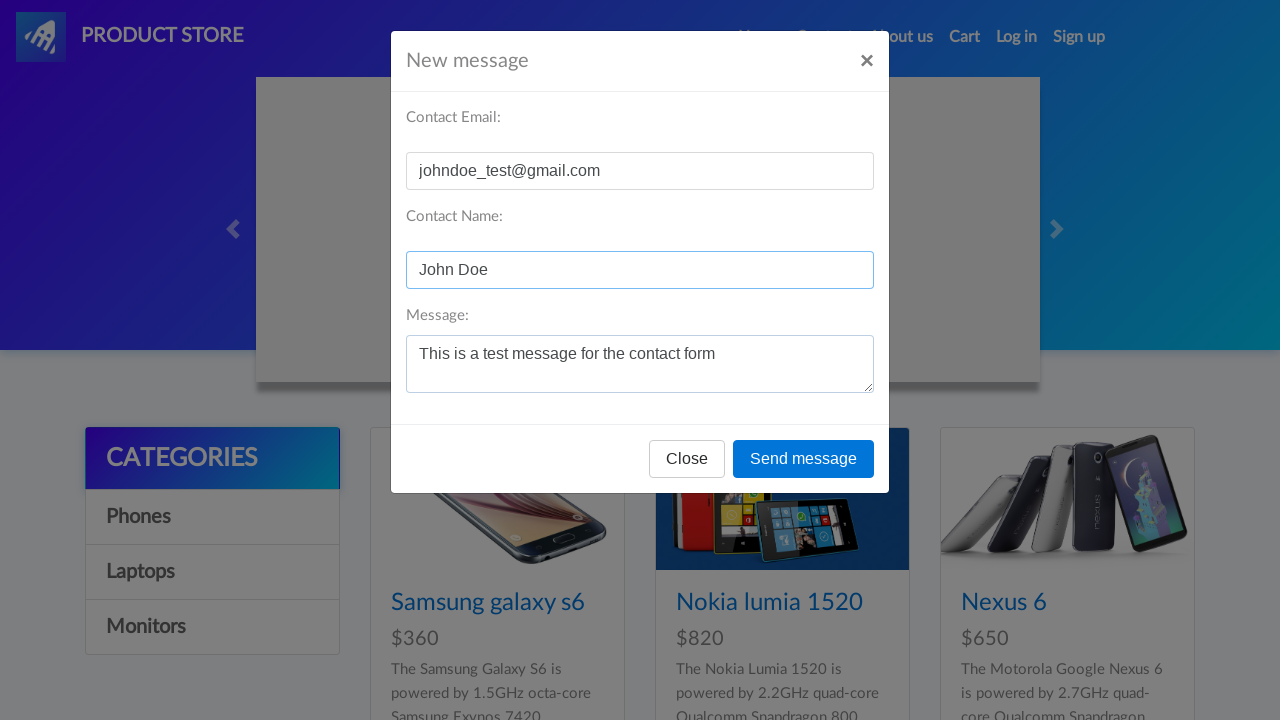

Clicked Send message button to submit contact form at (804, 459) on xpath=//*[@id='exampleModal']/div/div/div[3]/button[2]
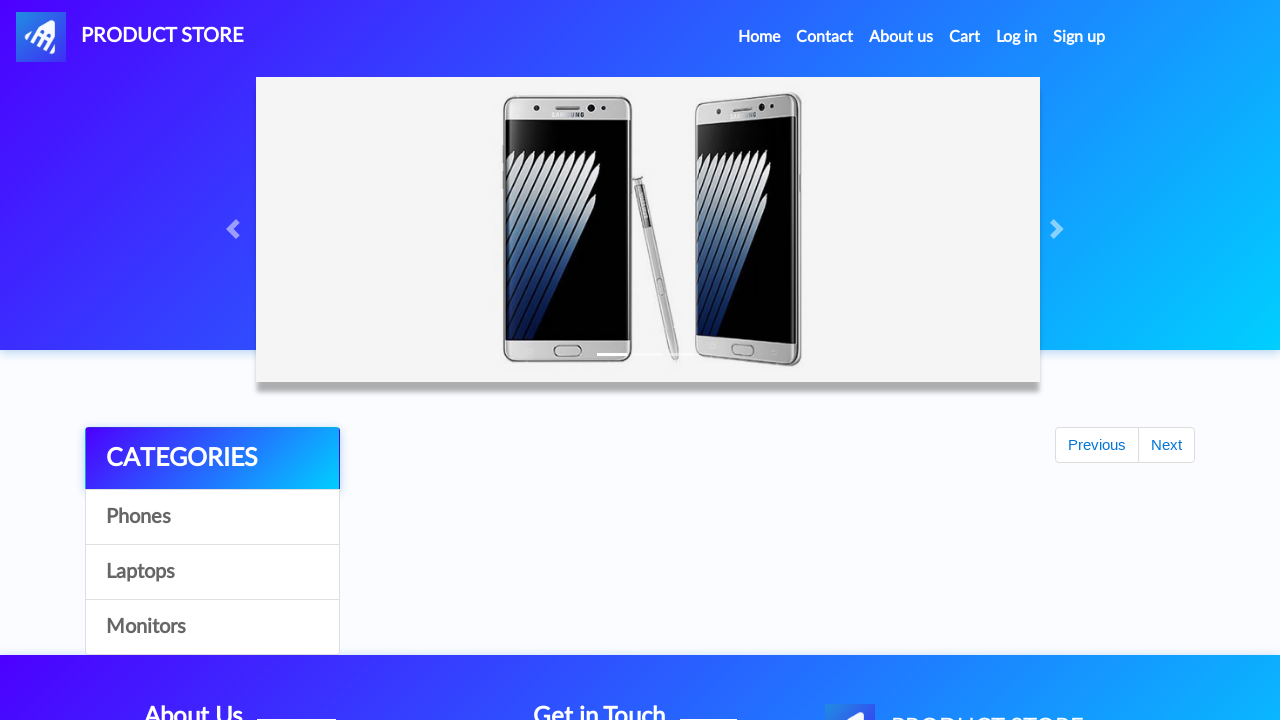

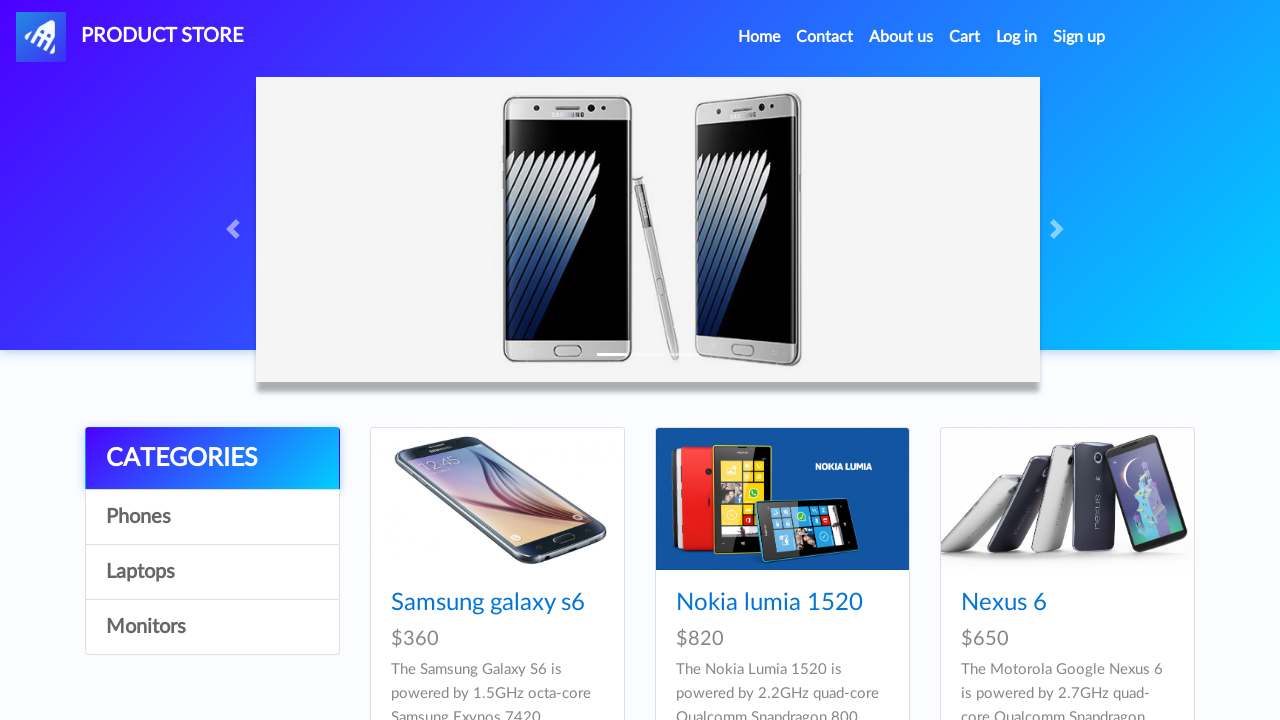